Tests password recovery functionality by entering email and submitting the form

Starting URL: https://qa-practice.netlify.app/recover-password

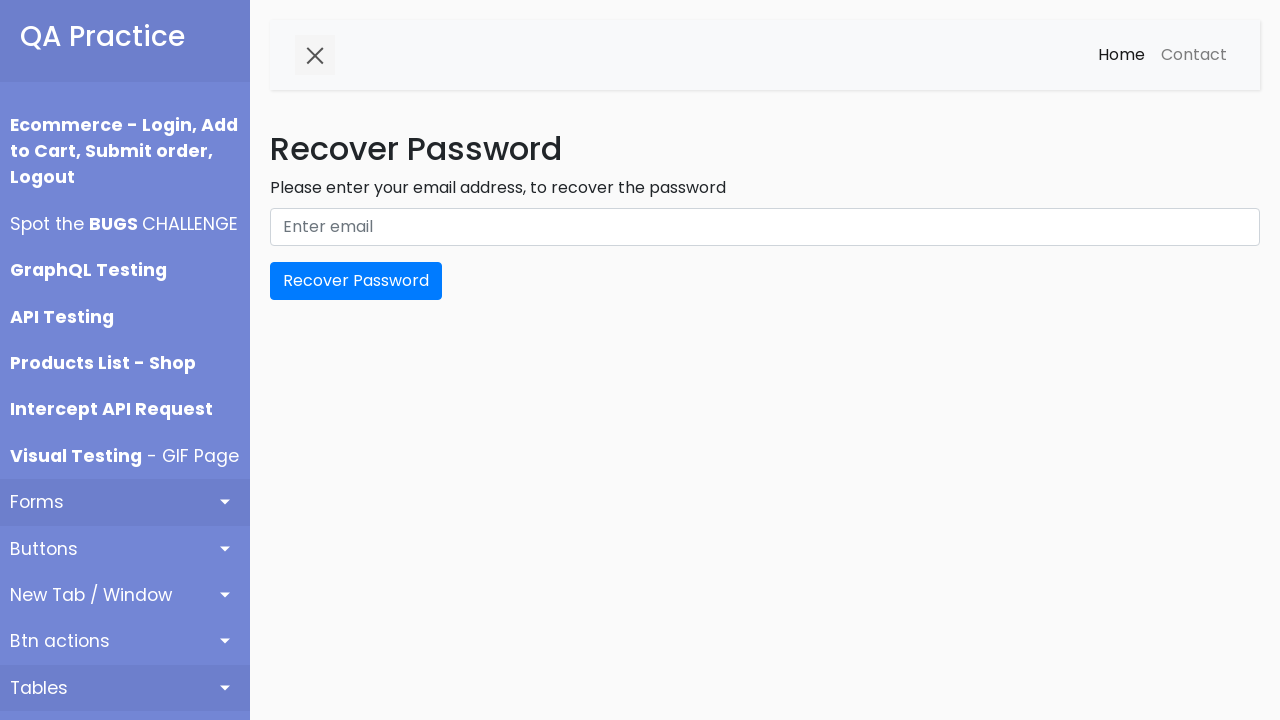

Filled email field with 'testemail2024@gmail.com' on #email
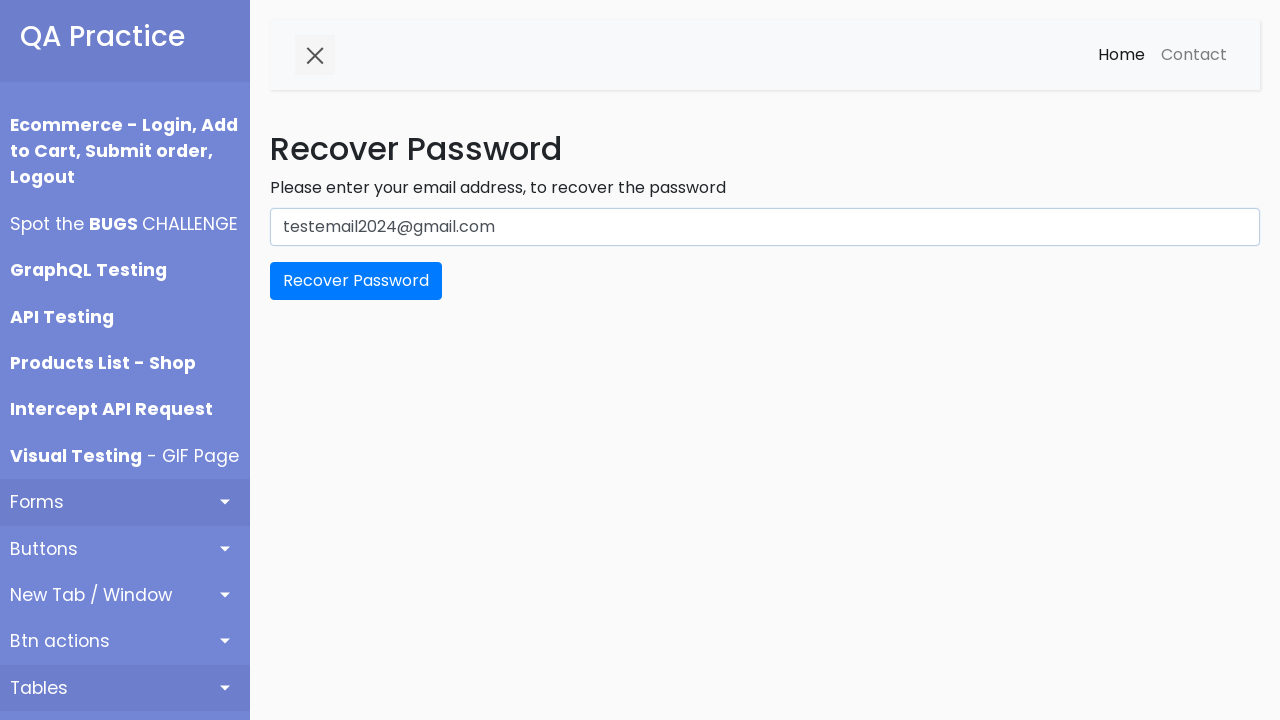

Clicked recover password submit button at (356, 281) on button[type='submit']
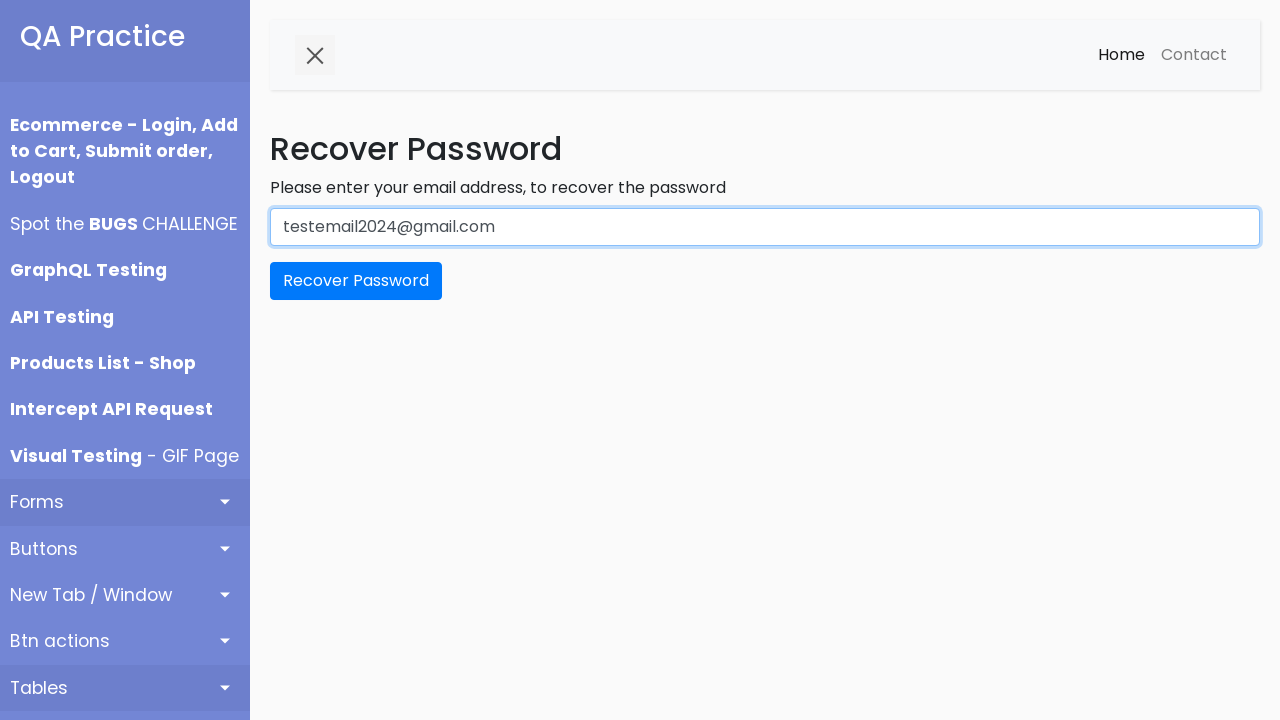

Confirmation message loaded after password recovery form submission
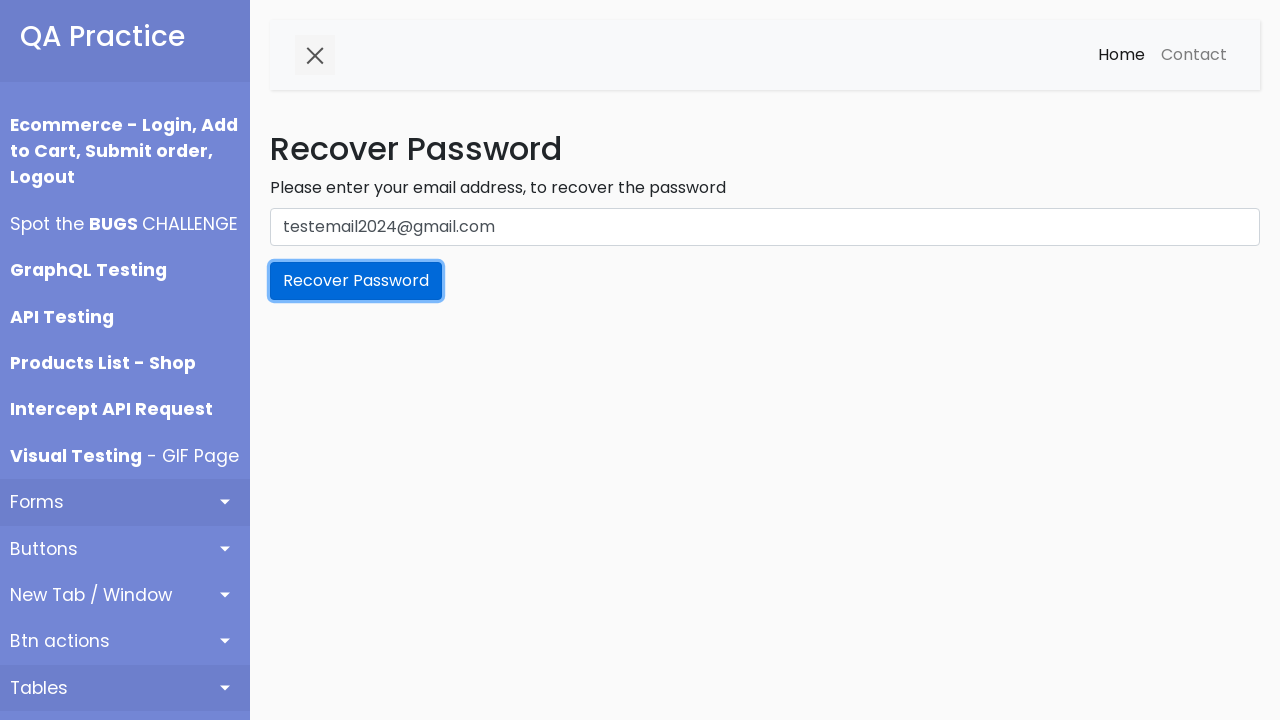

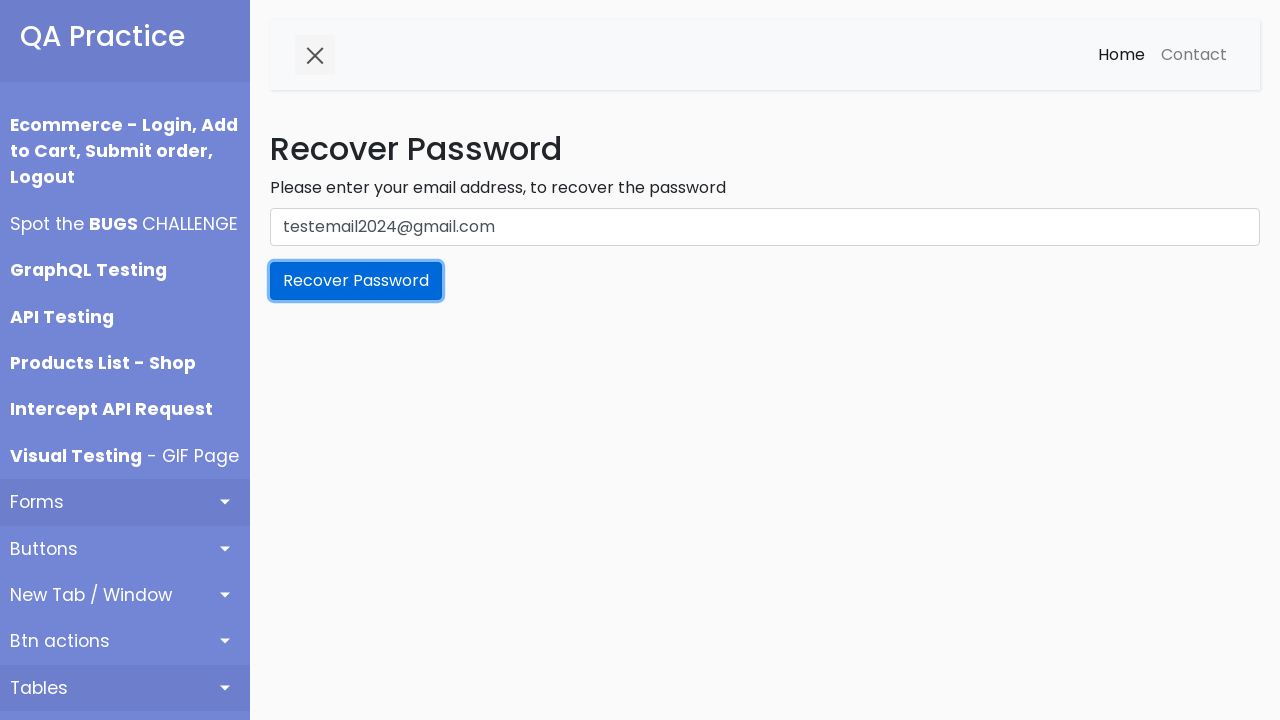